Tests web element locators on a test page by finding various elements using different selector strategies and clicking on a link

Starting URL: https://testpages.herokuapp.com/styled/find-by-playground-test.html

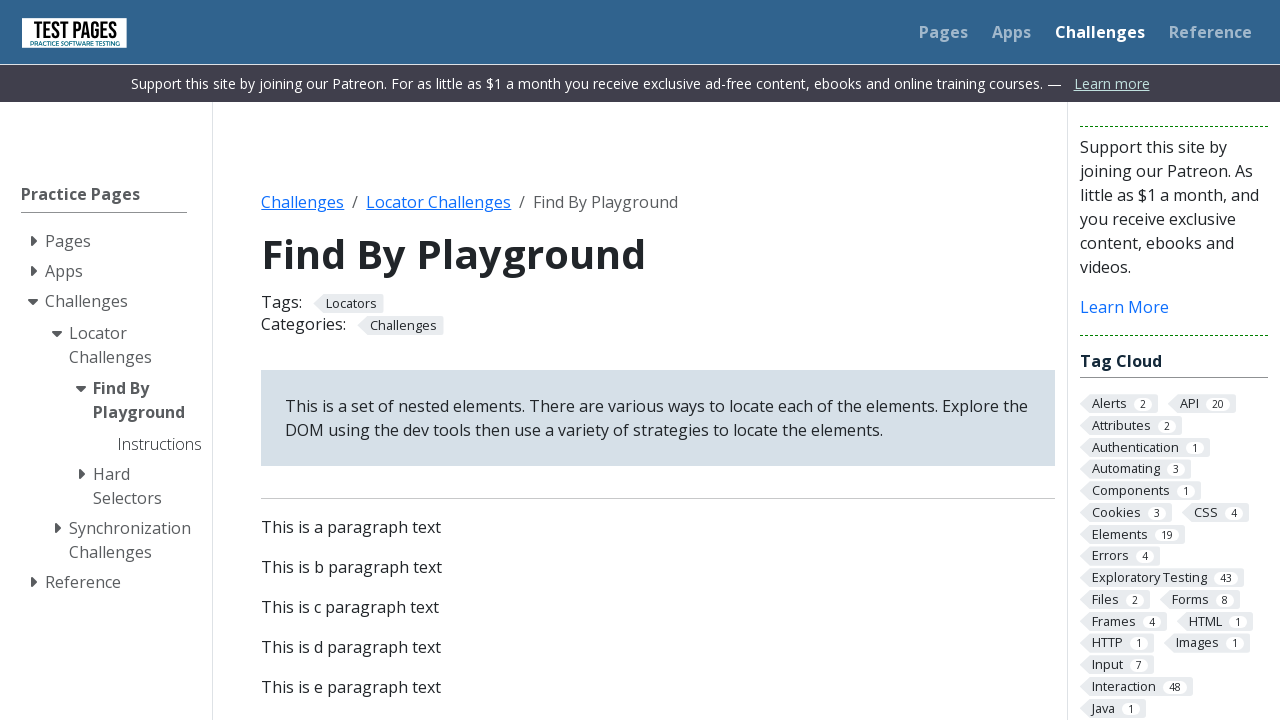

Waited for h1 title element to be present
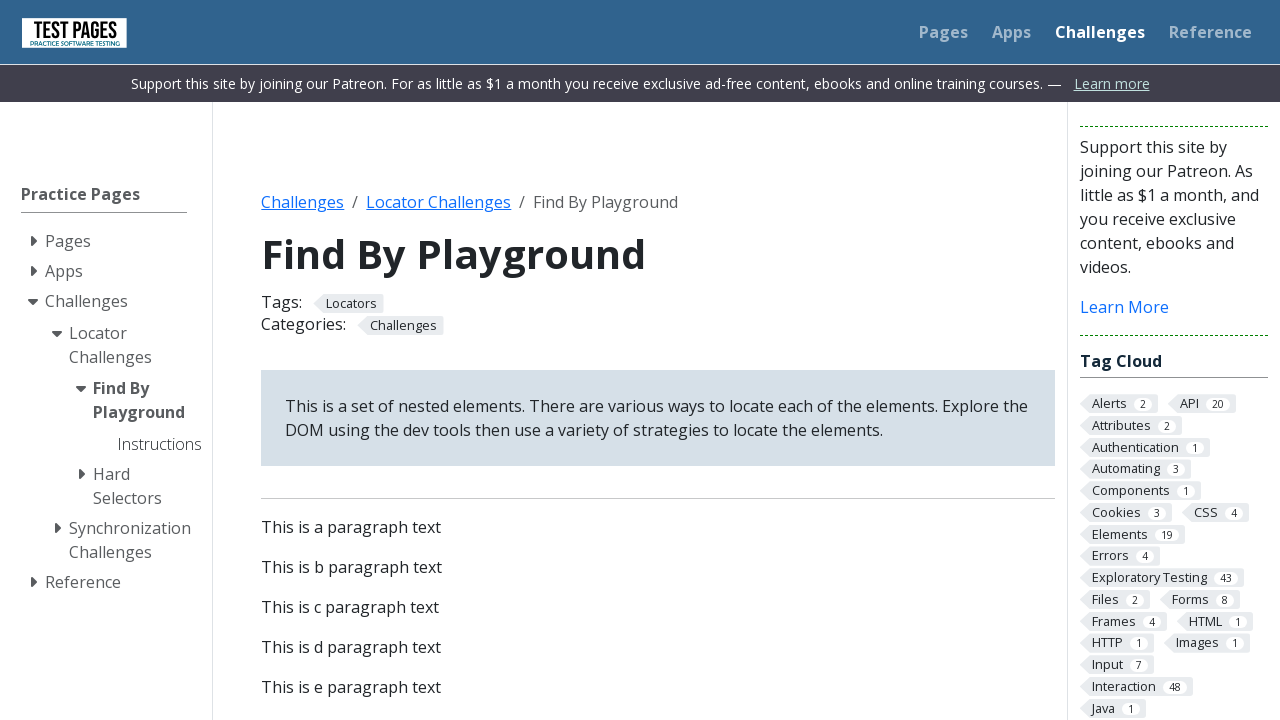

Waited for paragraph element with id p1 and class normal to be present
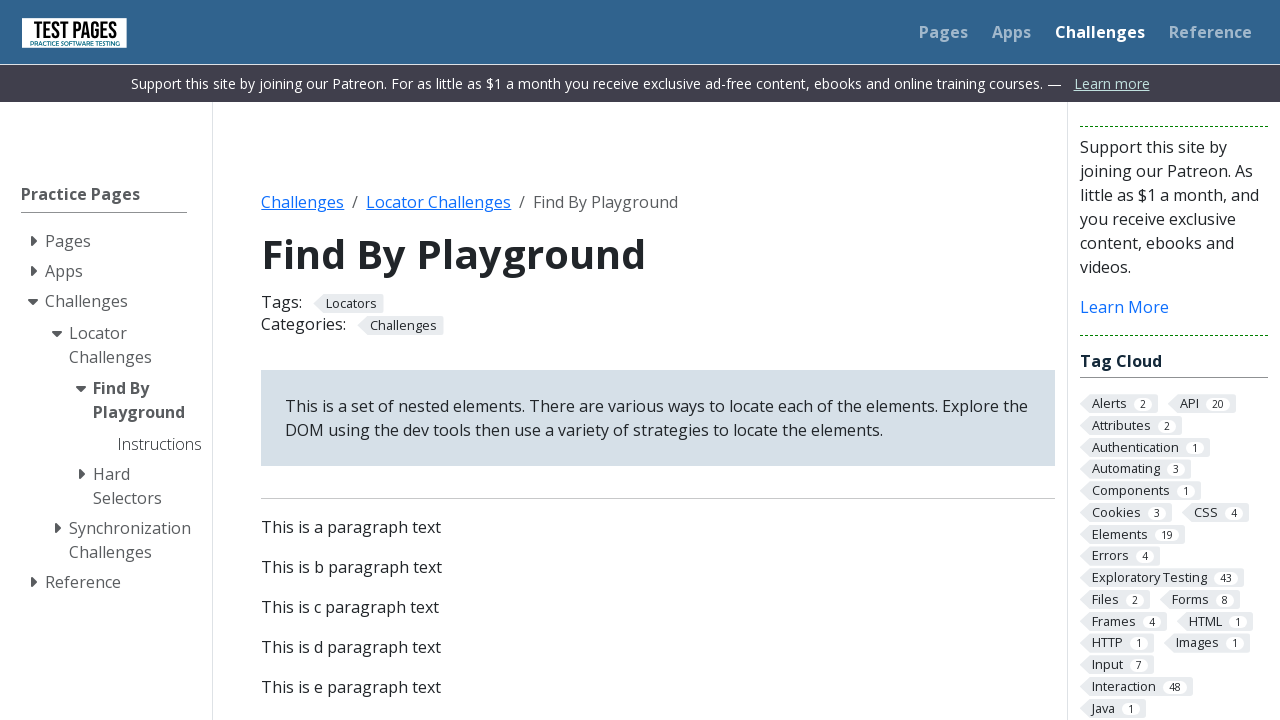

Waited for paragraph element with id p26 and class normal to be present
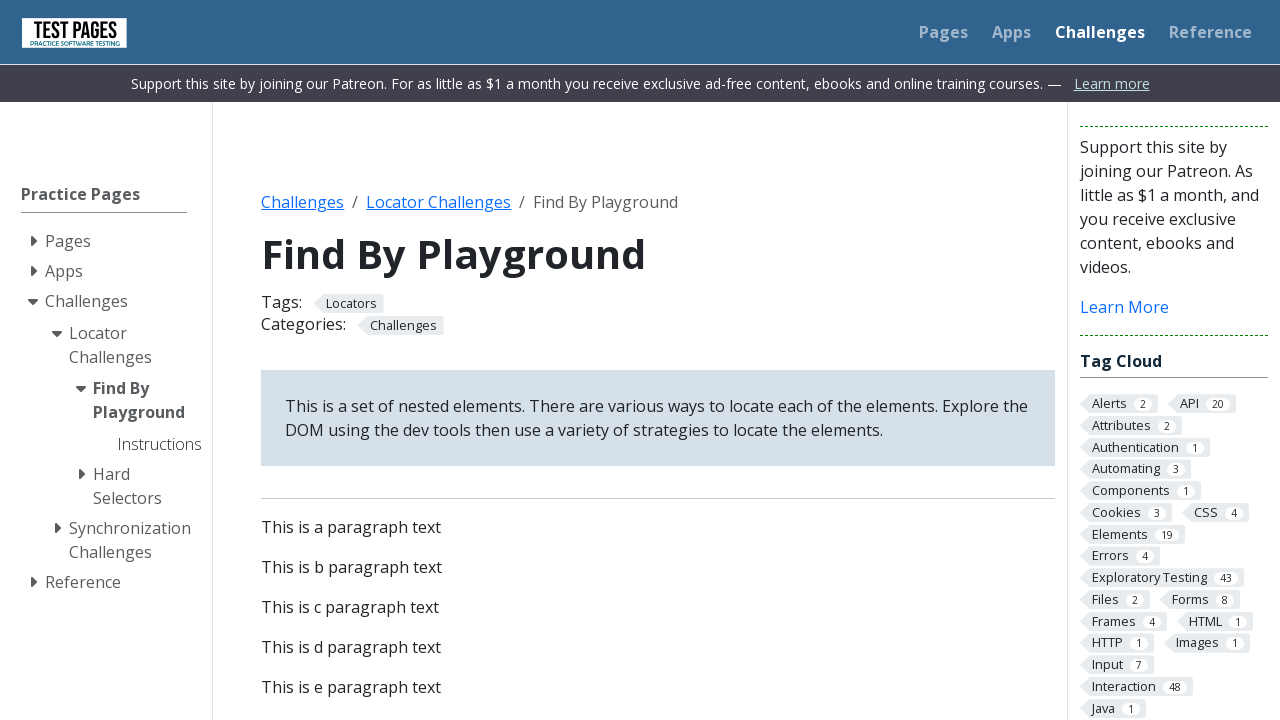

Clicked on jump link with href #pName0 at (348, 360) on a[href='#pName0']
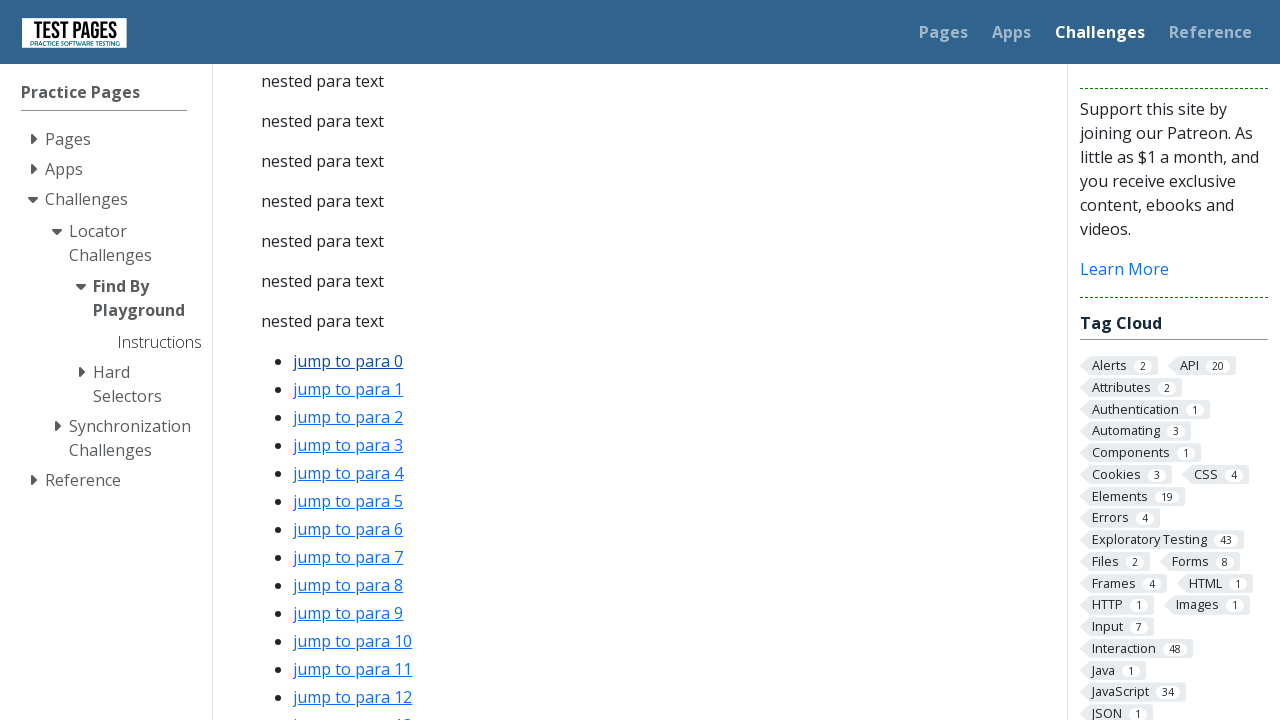

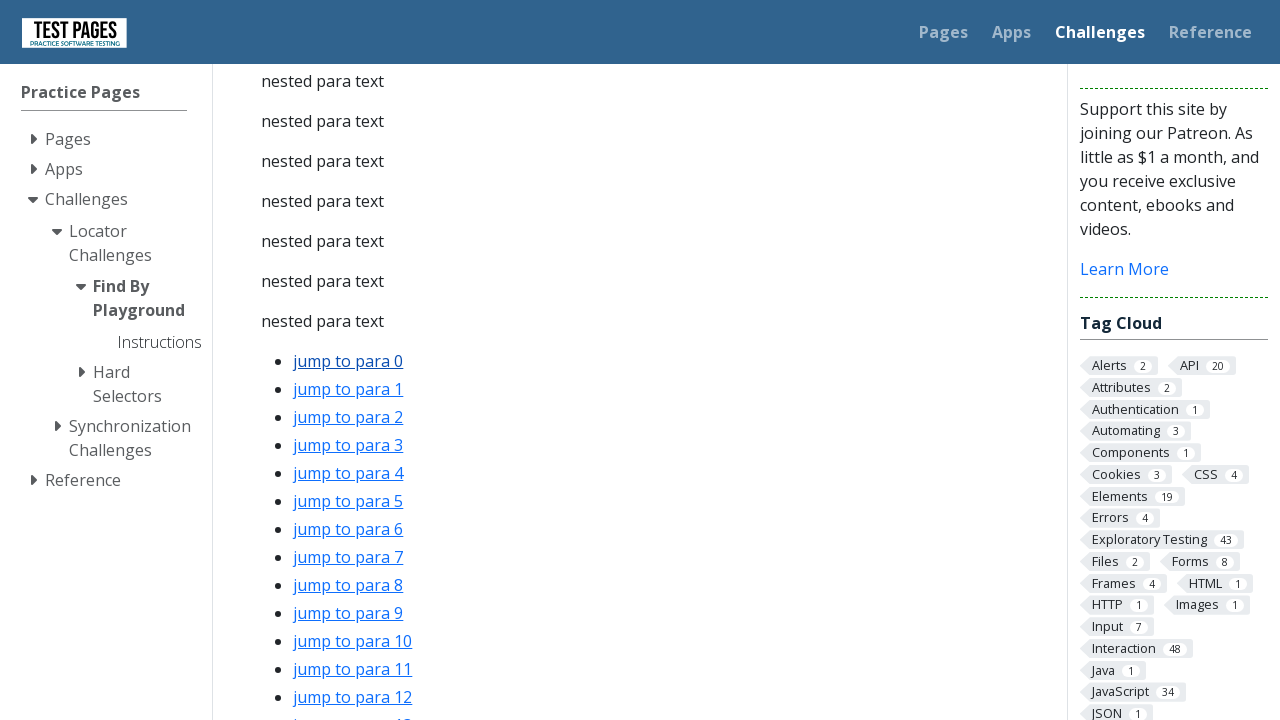